Navigates to Flipkart homepage and maximizes the browser window to full screen

Starting URL: https://www.flipkart.com/

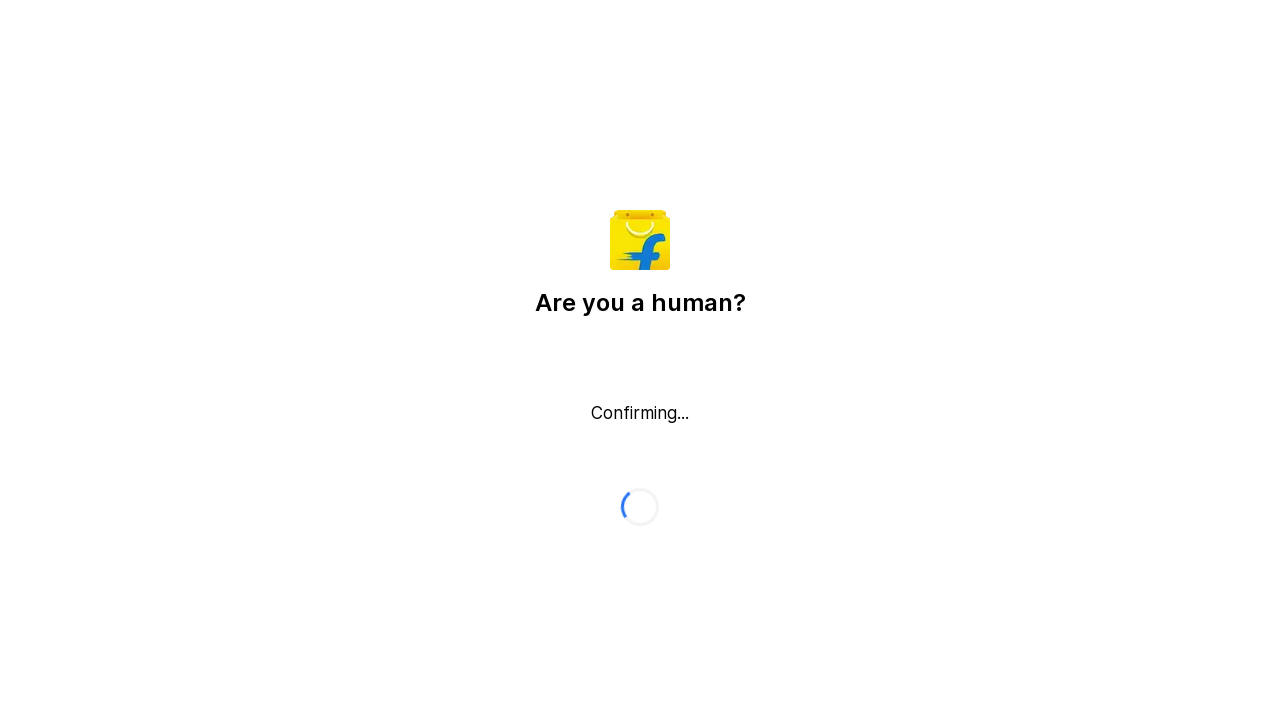

Set viewport size to 1920x1080 to maximize browser window
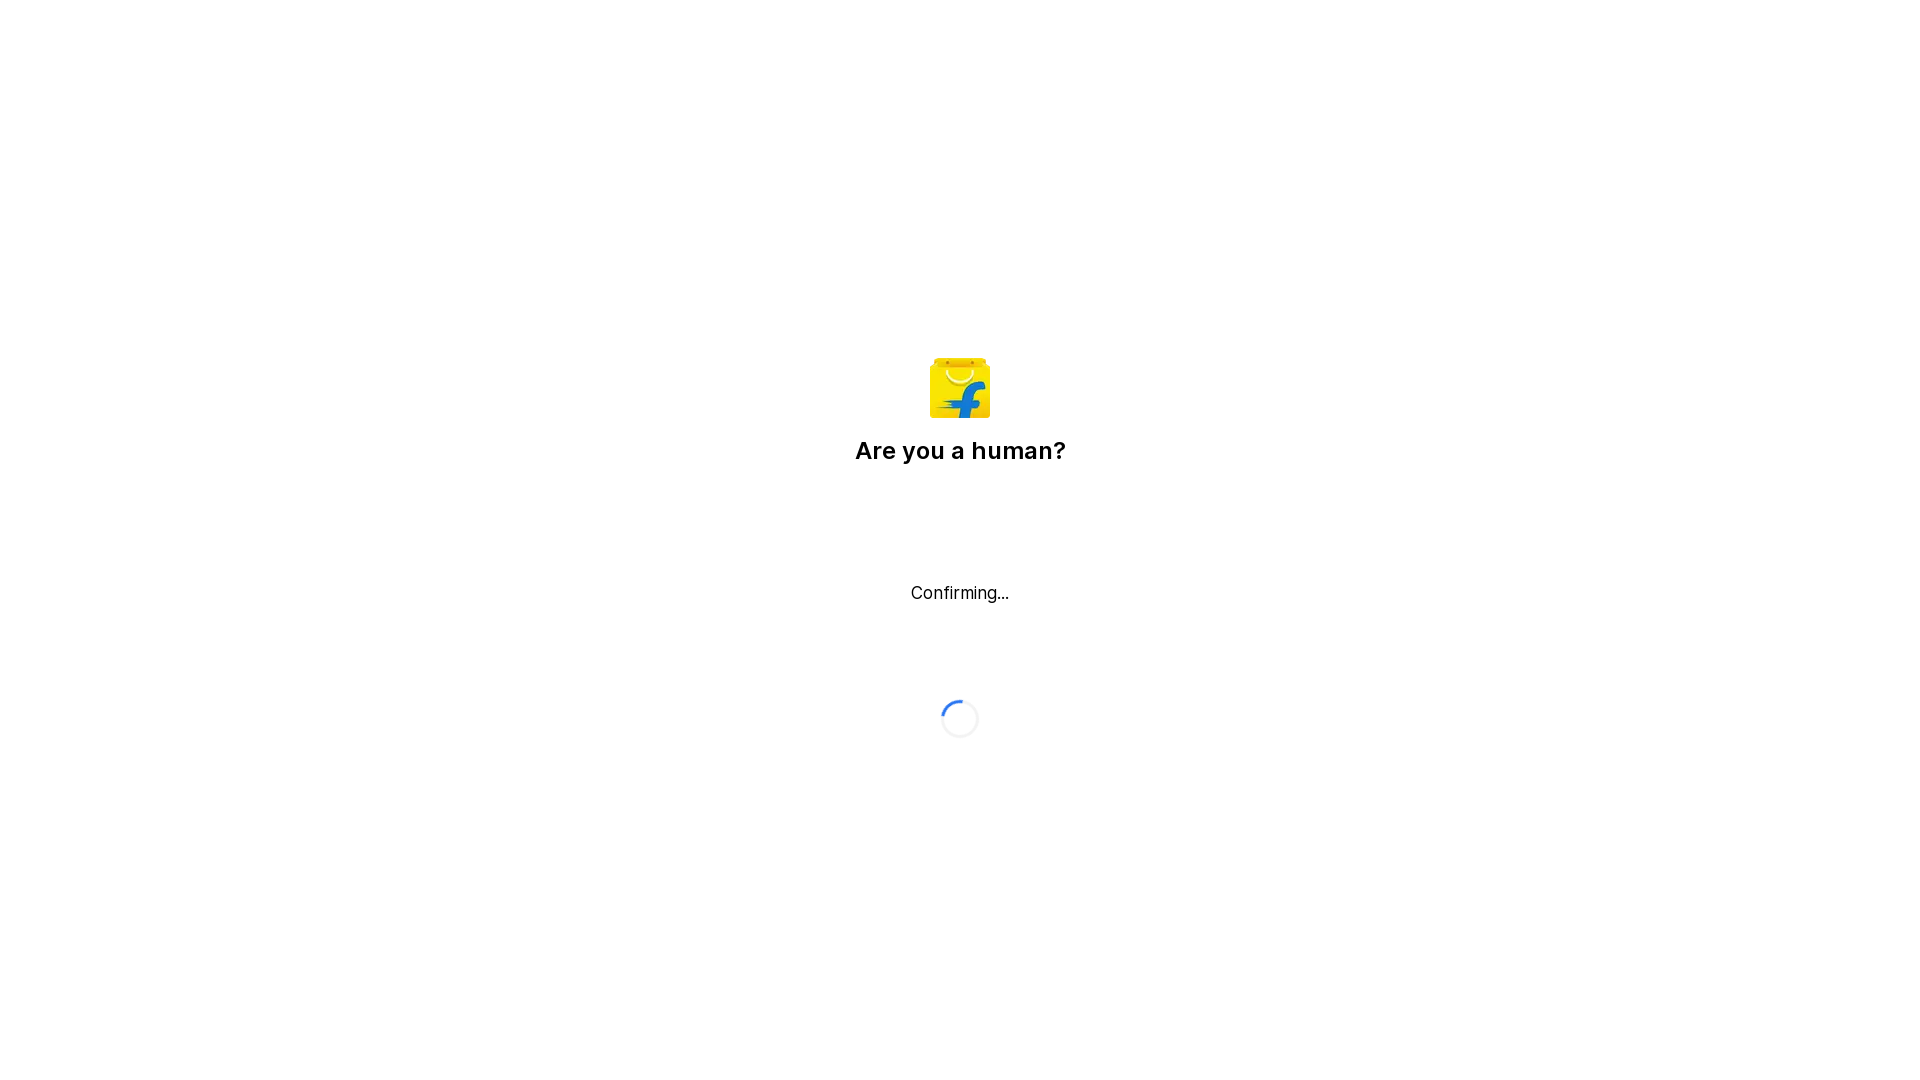

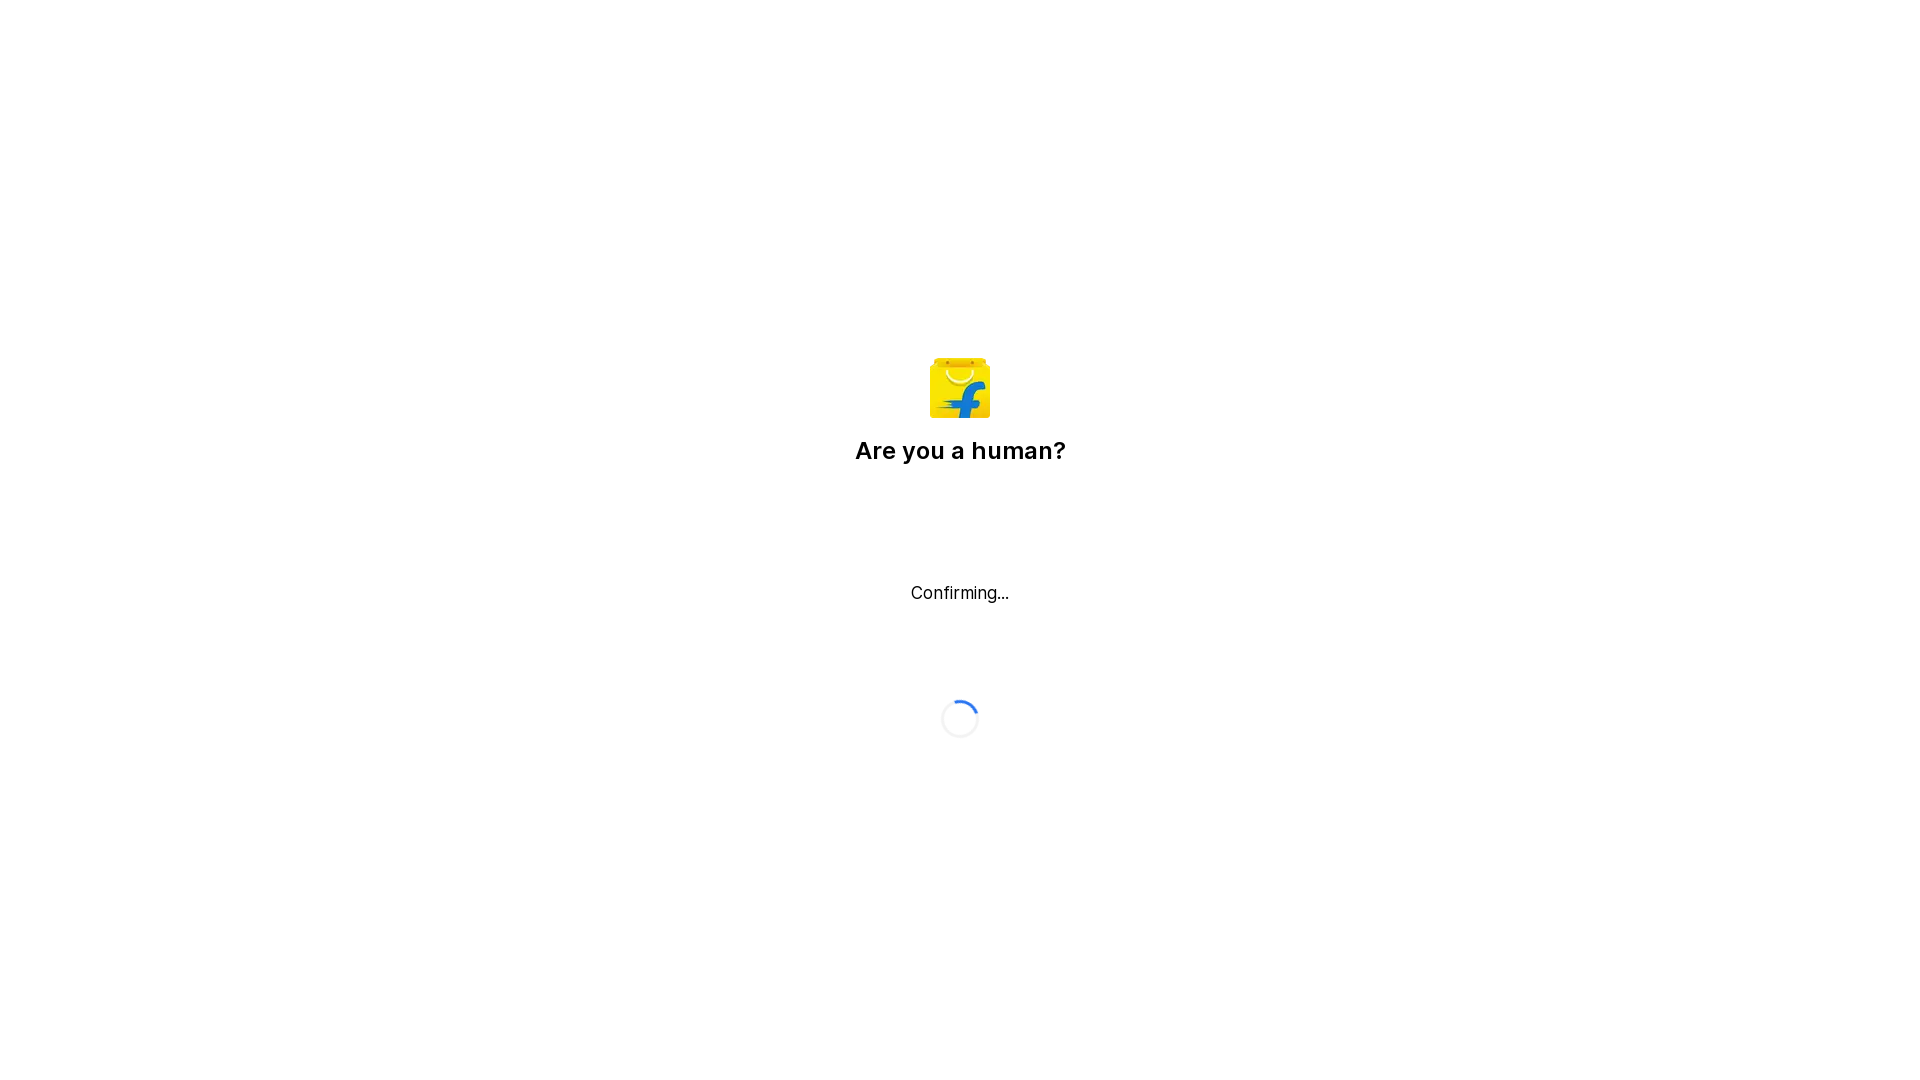